Tests scrolling to an element and filling form fields (name and date) on a scroll demo page

Starting URL: https://formy-project.herokuapp.com/scroll

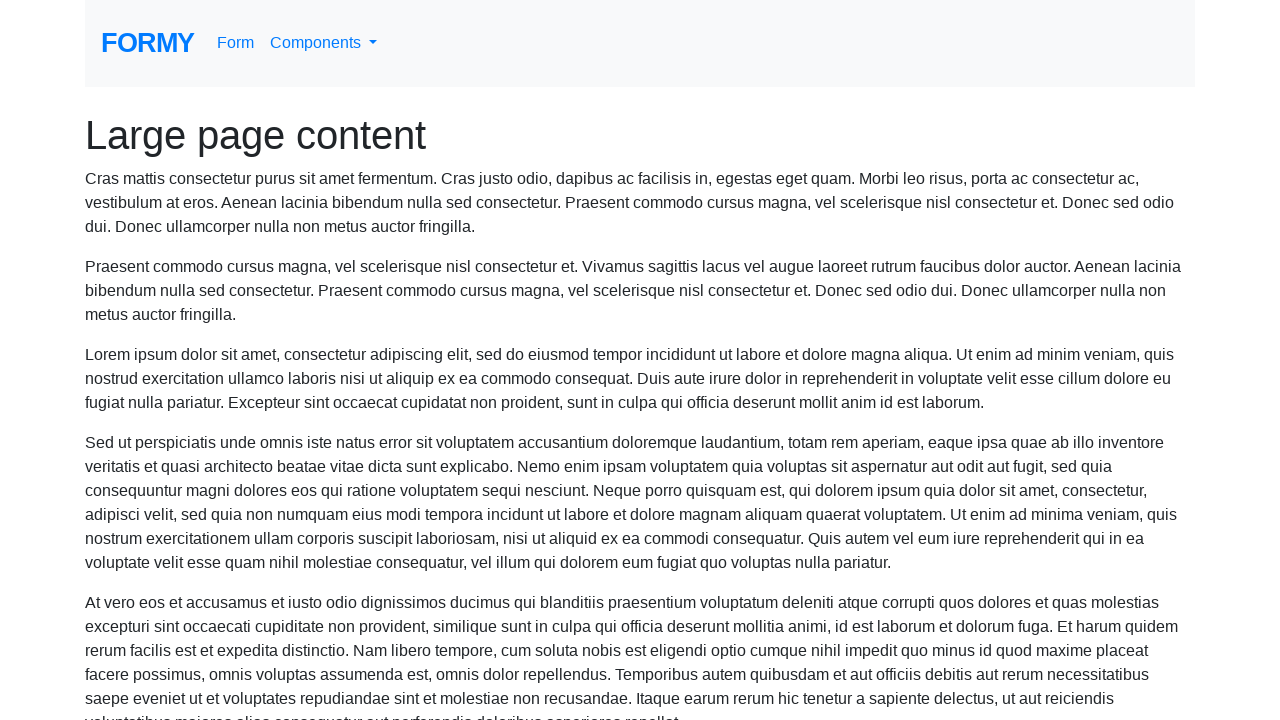

Located the name field element
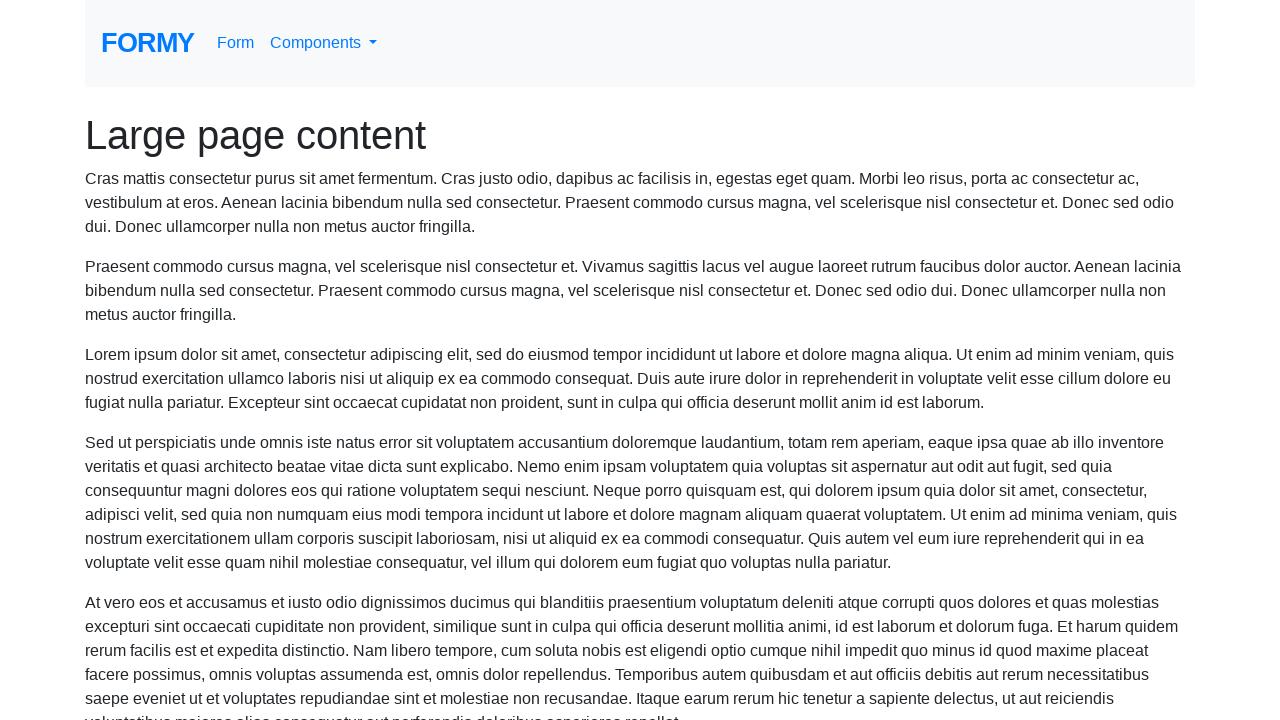

Scrolled to the name field
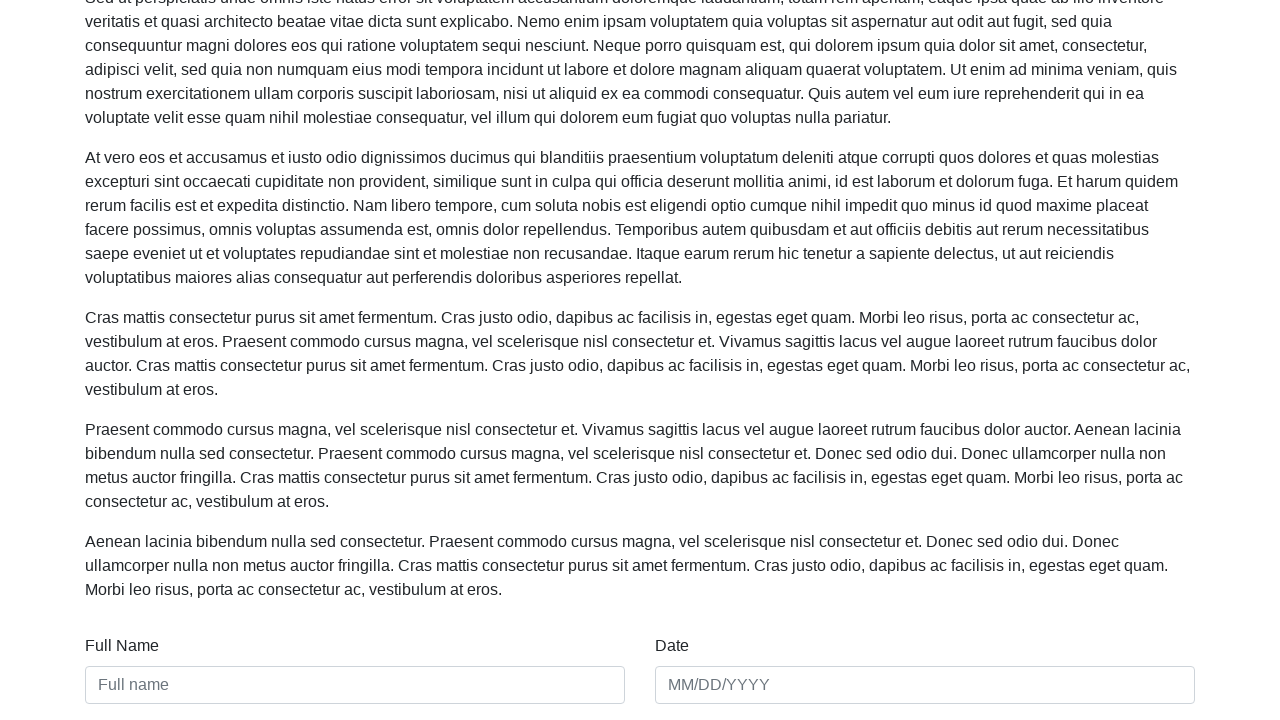

Filled name field with 'Sarah Mitchell' on #name
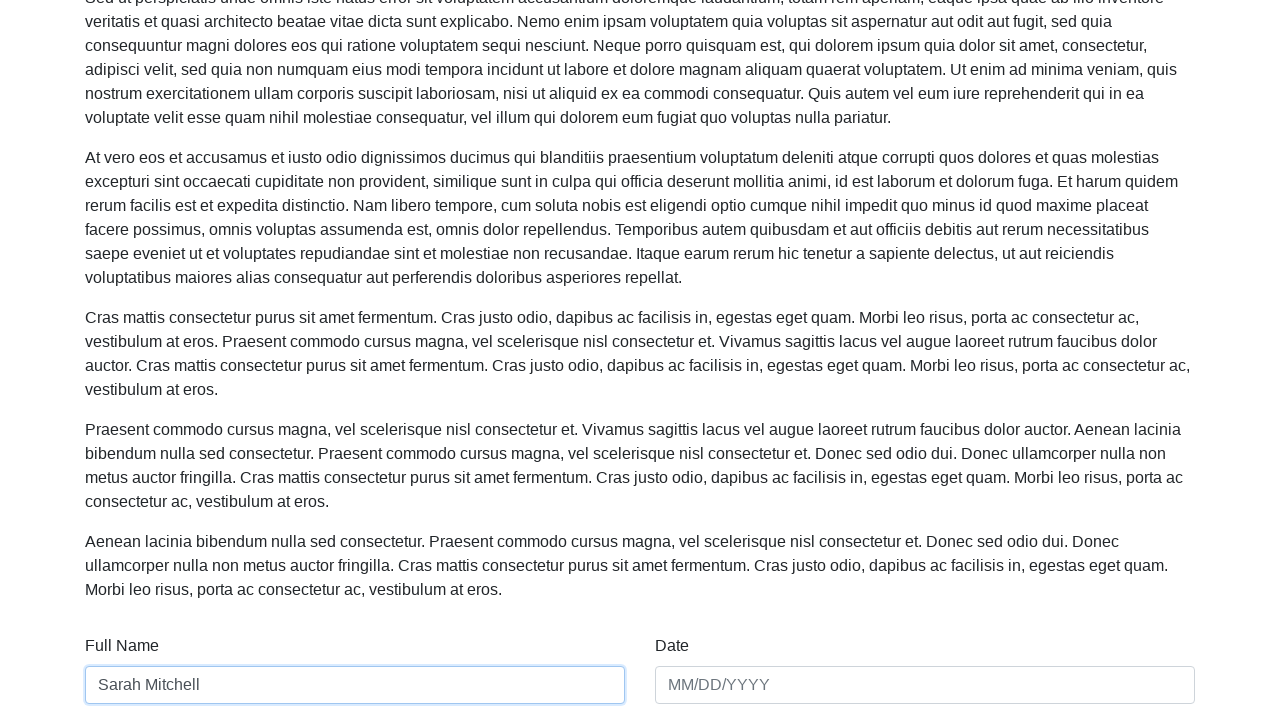

Filled date field with '03/15/2024' on #date
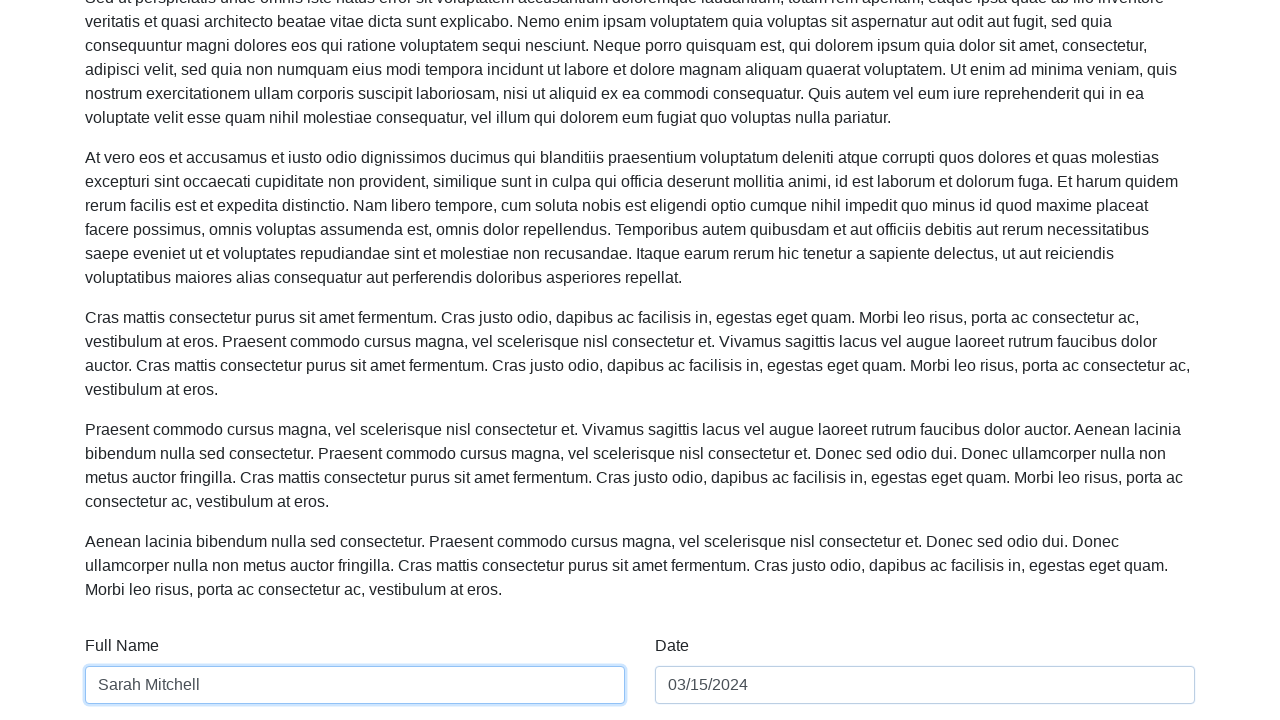

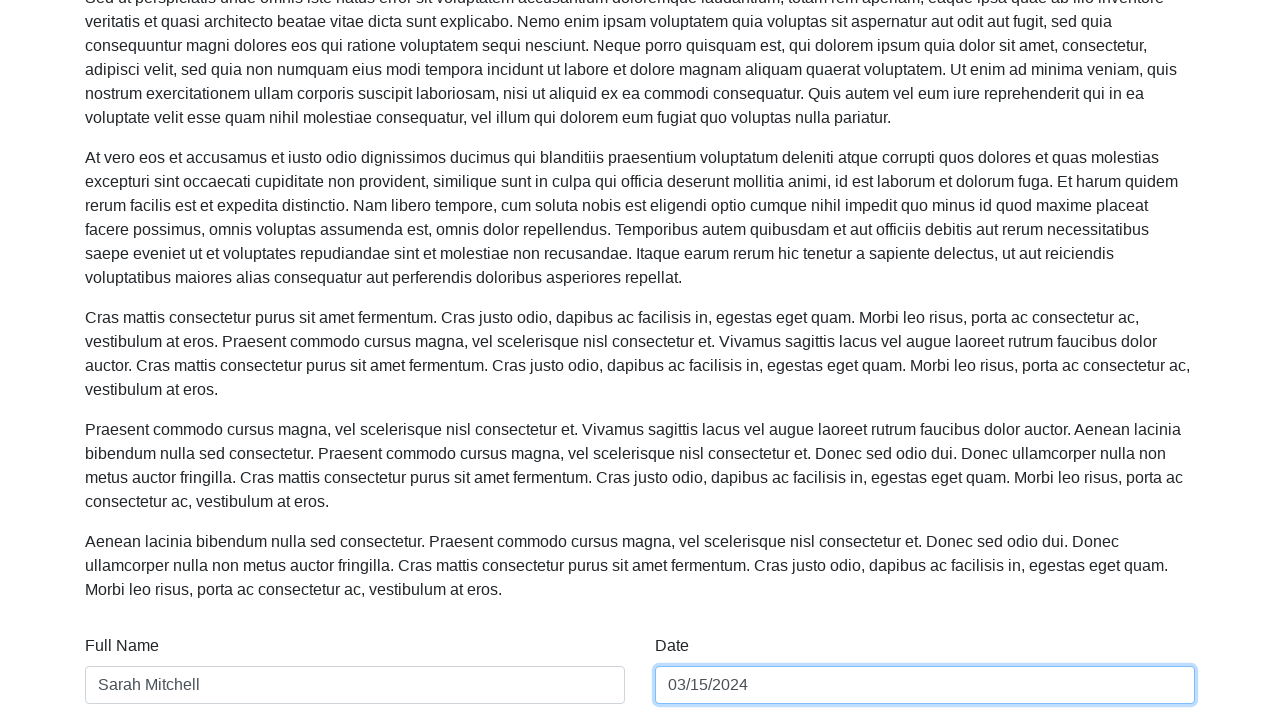